Tests clicking a link that opens content in the same tab/window on a Selenium practice page, then verifies the page title changes.

Starting URL: http://seleniumpractise.blogspot.com/2017/07/multiple-window-examples.html

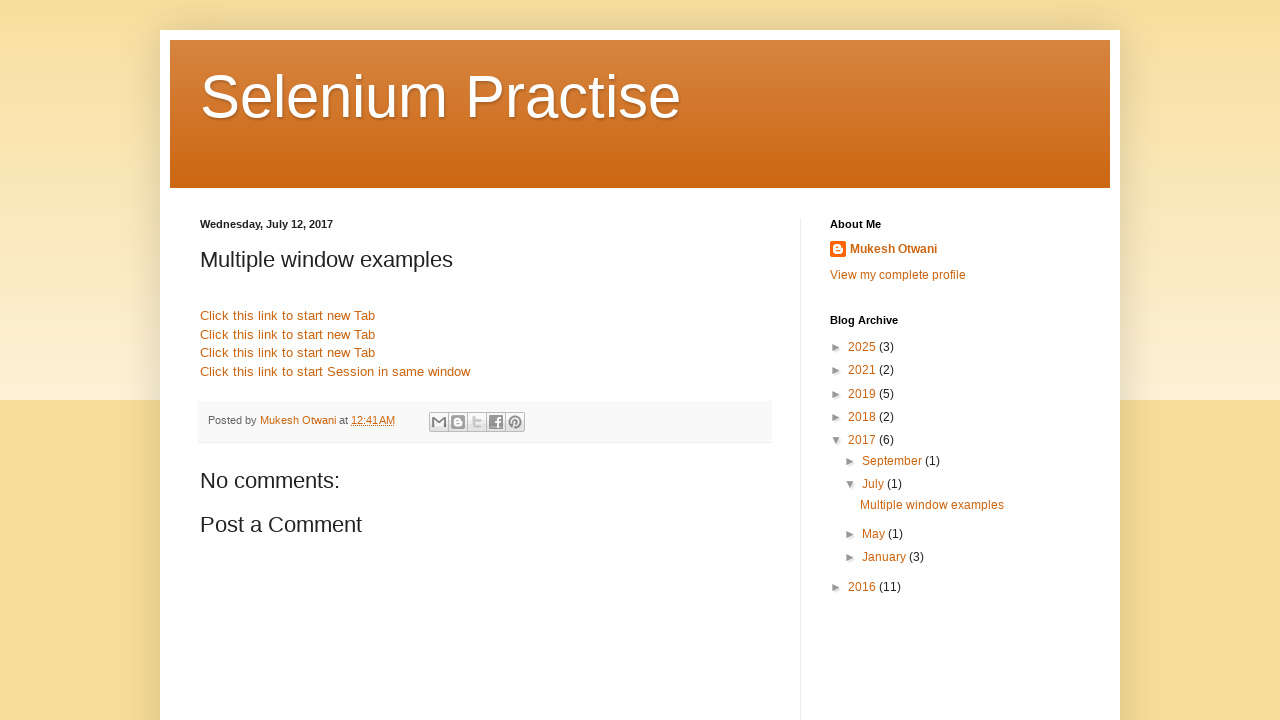

Clicked link to open content in same window at (335, 371) on xpath=//a[contains(text(), 'Click this link to start  Session in same window')]
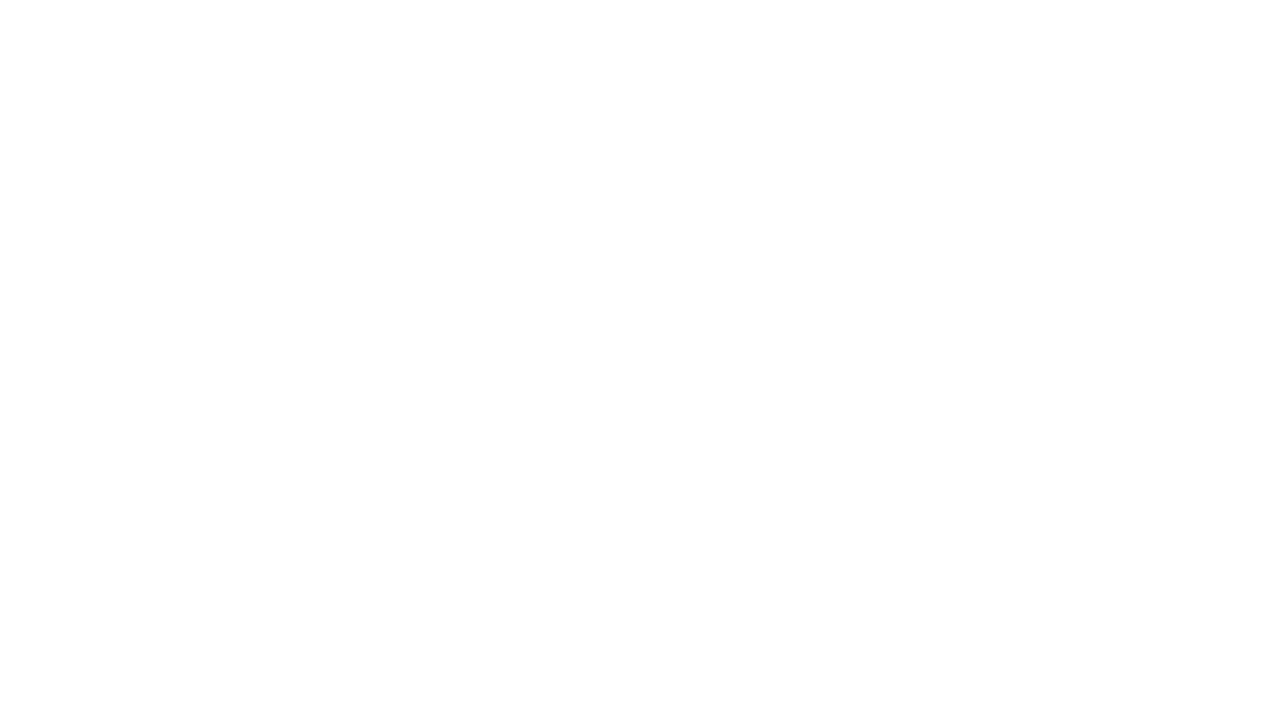

Page navigation completed and DOM content loaded
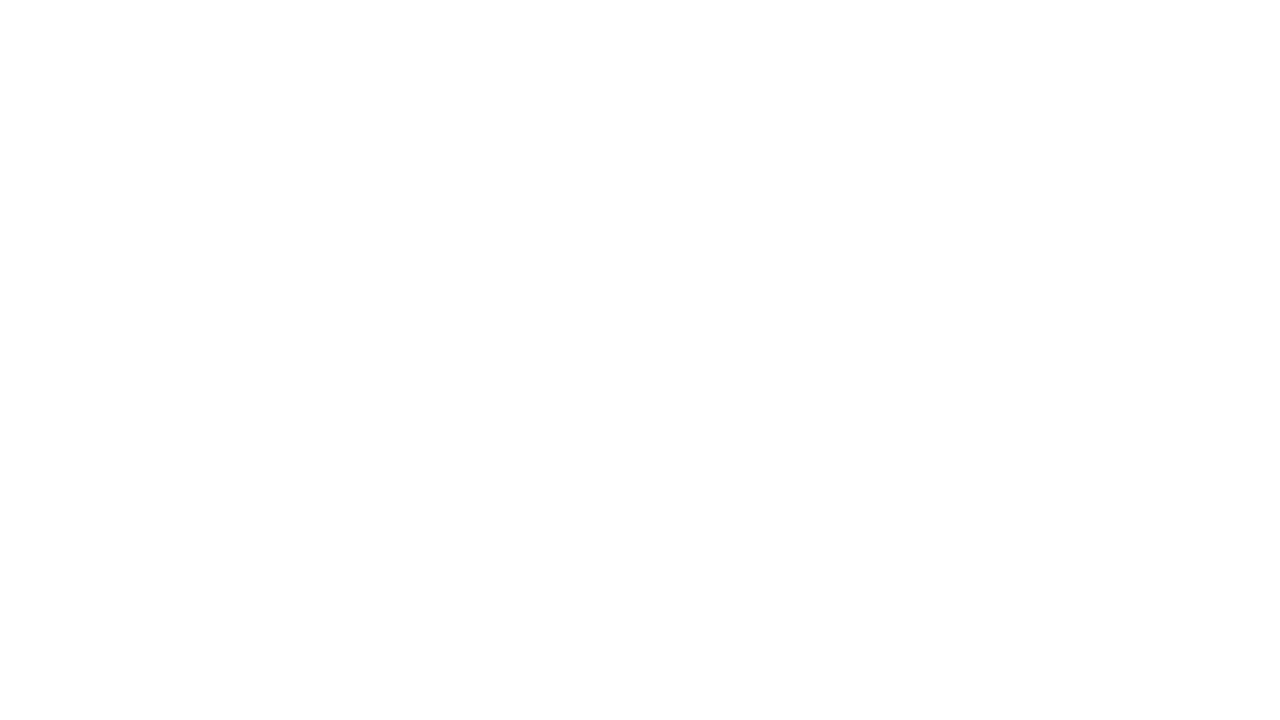

Retrieved page title: 
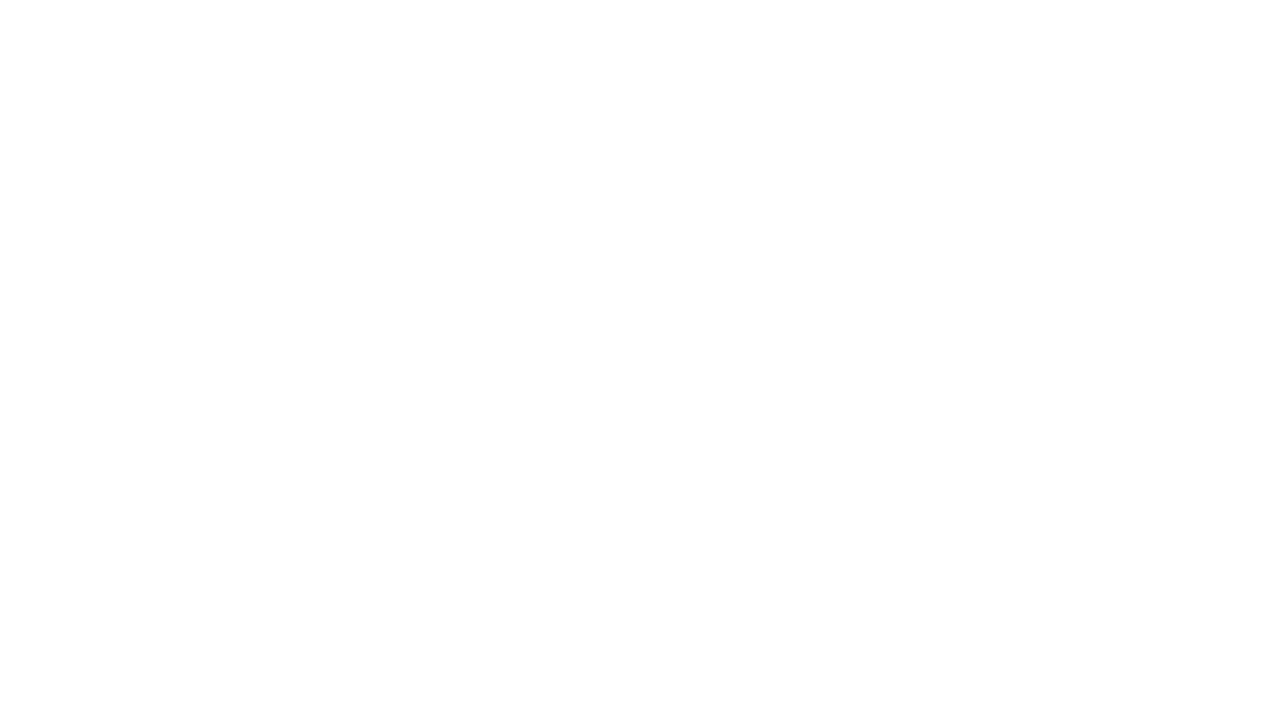

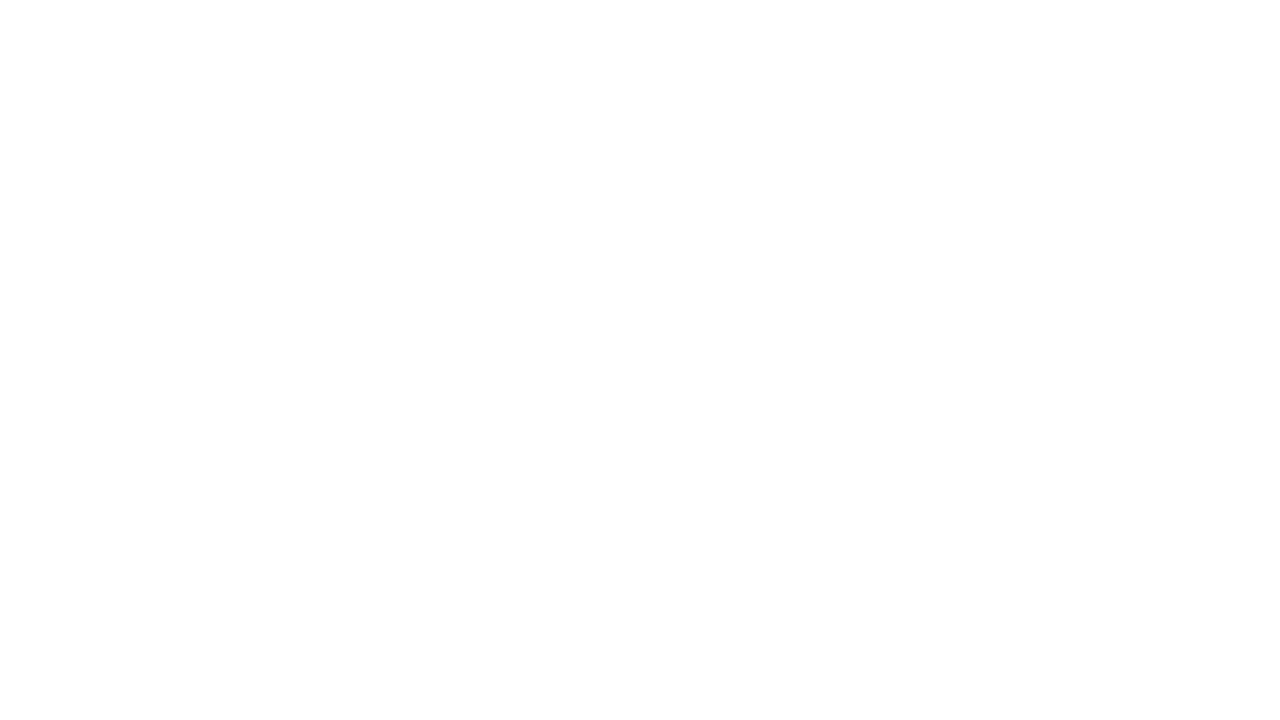